Tests radio button functionality by clicking on a radio button and verifying it becomes selected on the Rahul Shetty Academy practice page

Starting URL: https://rahulshettyacademy.com/AutomationPractice/

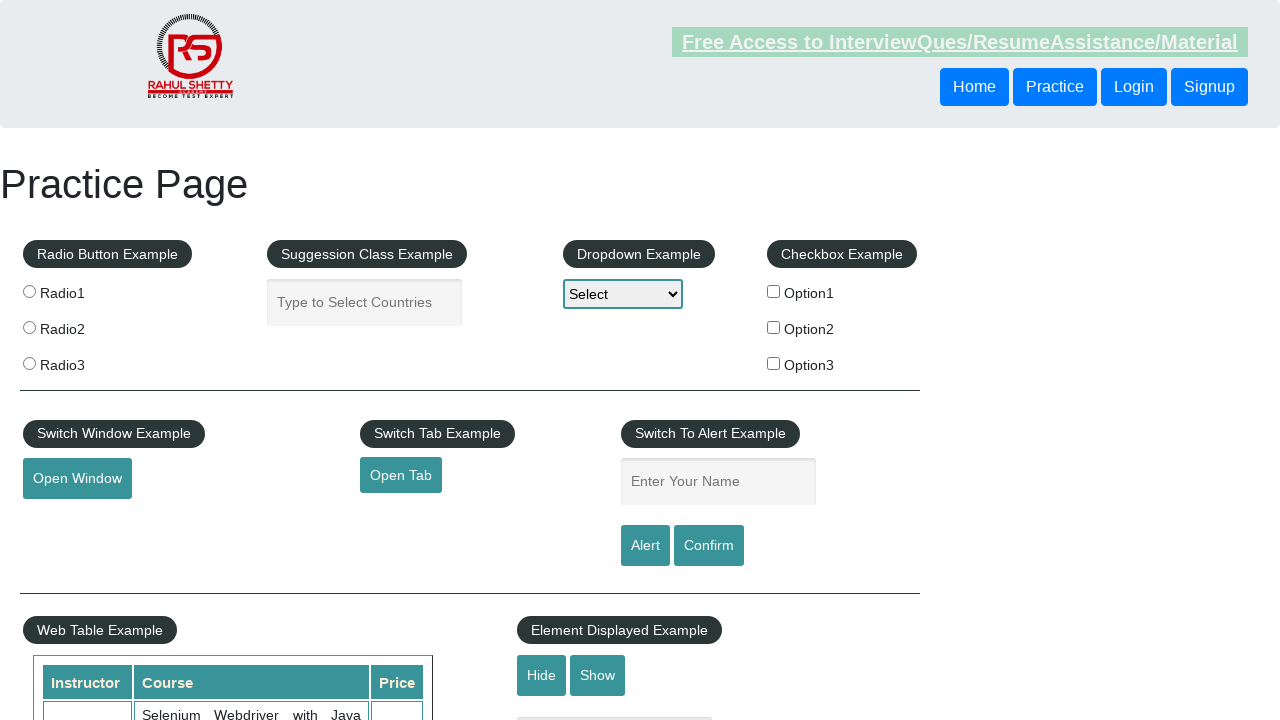

Navigated to Rahul Shetty Academy practice page
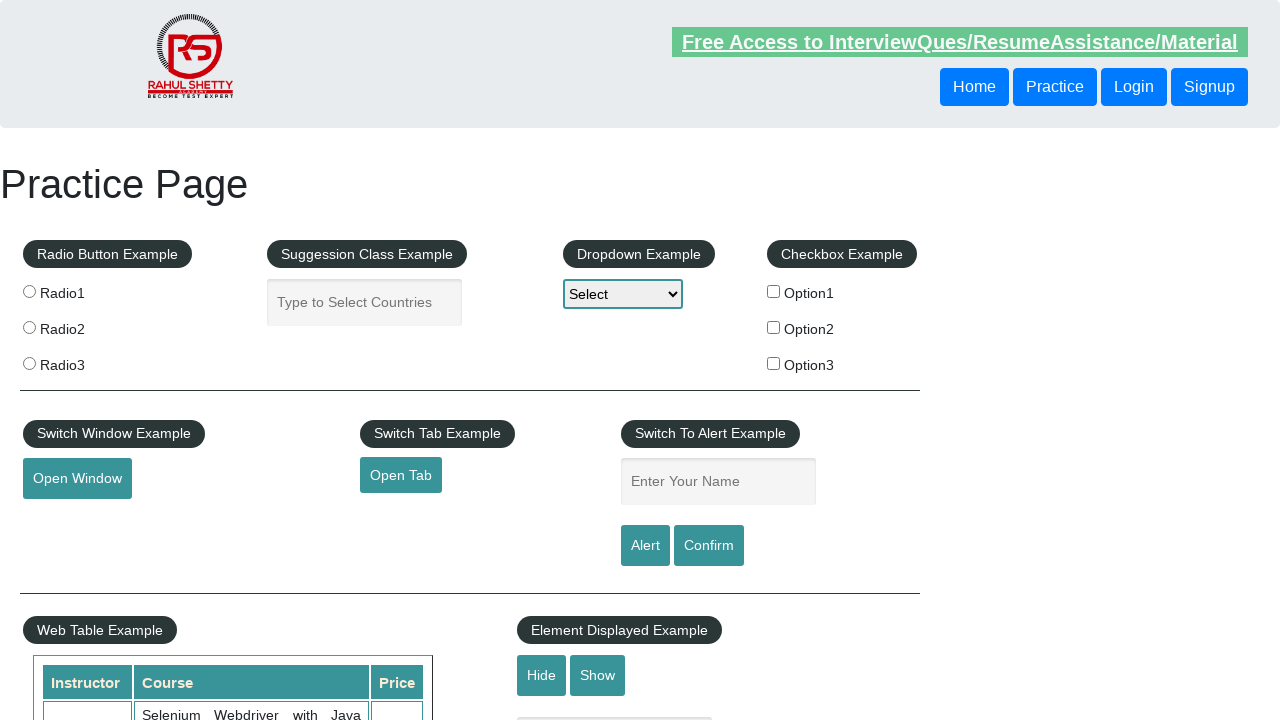

Clicked on the first radio button at (29, 291) on xpath=//fieldset/label[@for='radio1']/input[@name='radioButton']
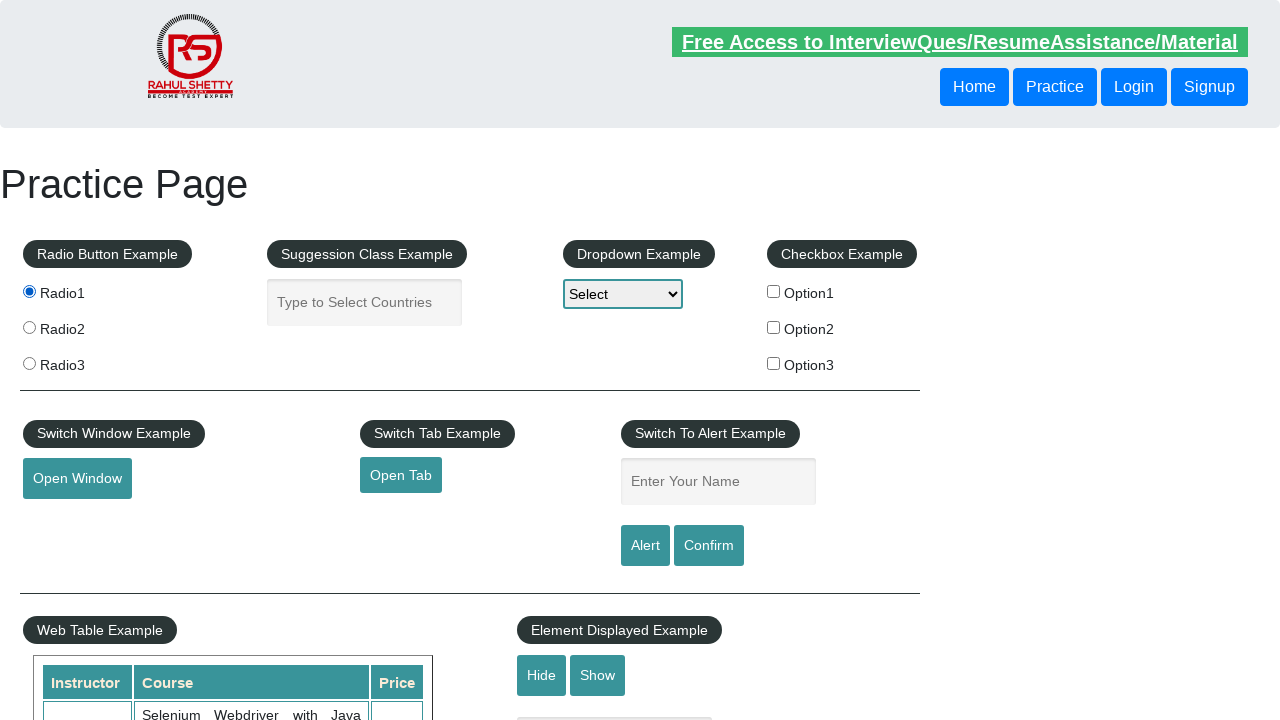

Verified that the first radio button is selected
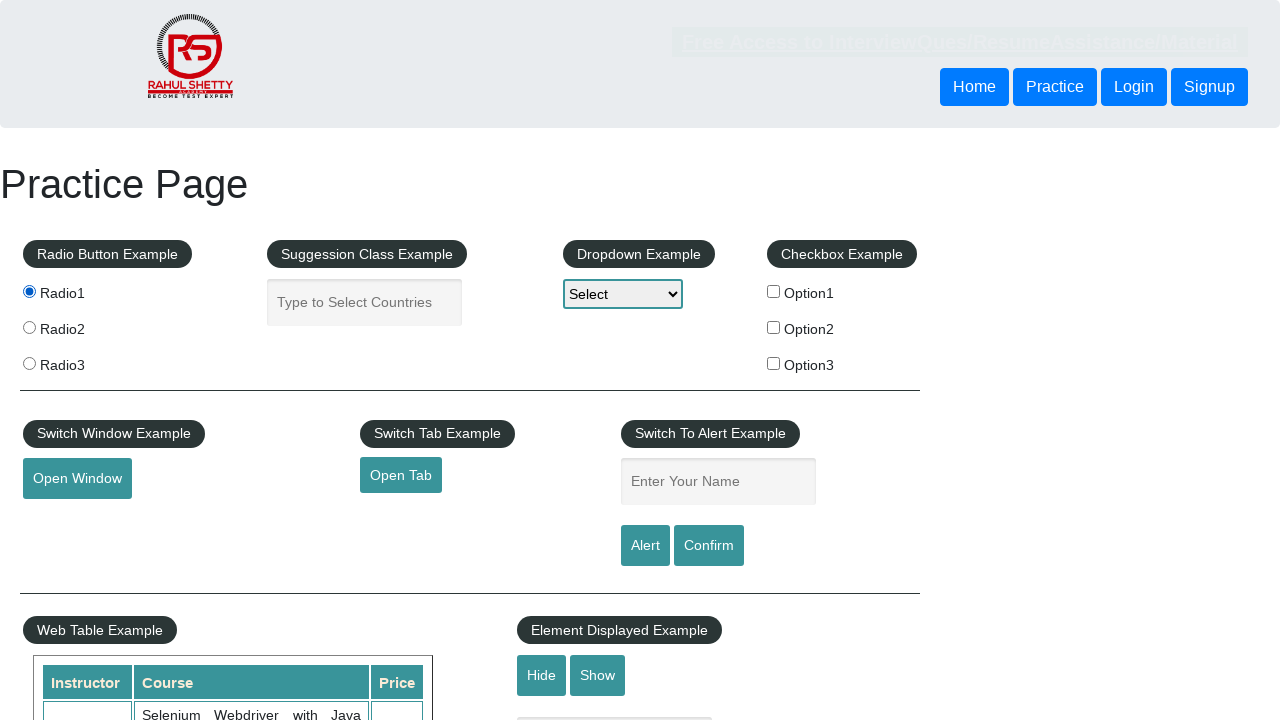

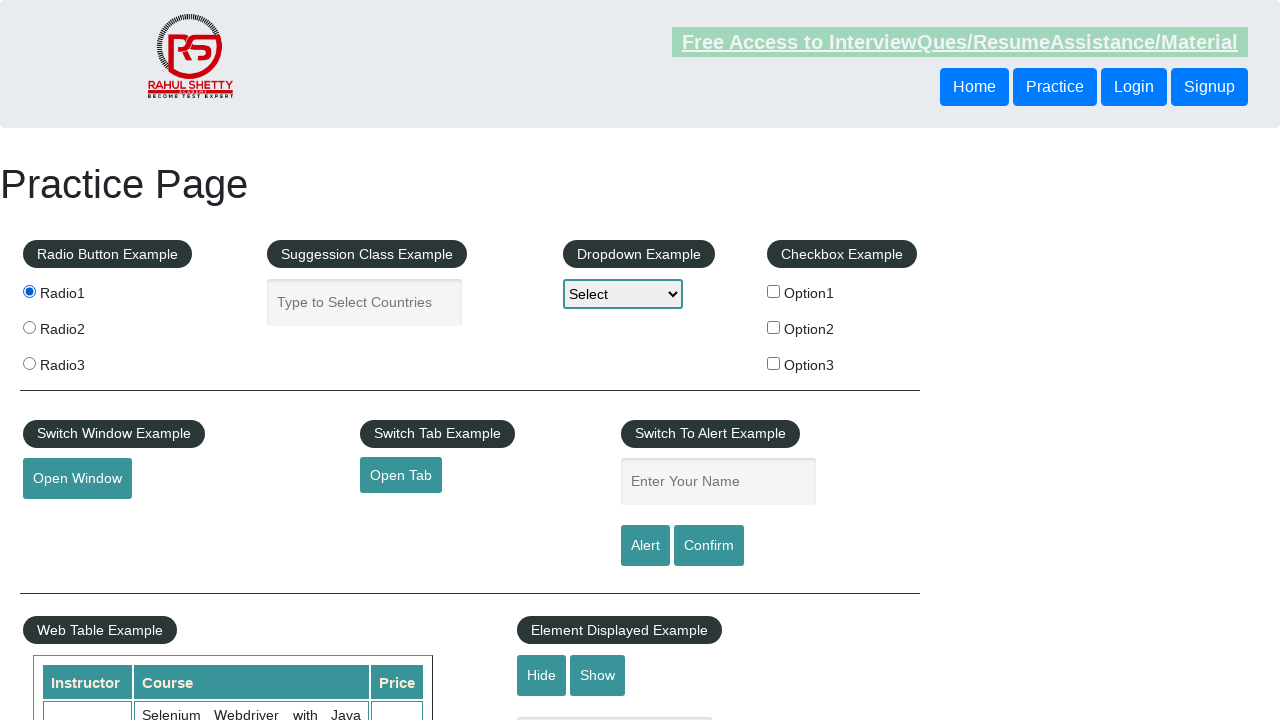